Tests timeout handling for AJAX content by clicking the button and then clicking the success element once it appears

Starting URL: http://www.uitestingplayground.com/ajax

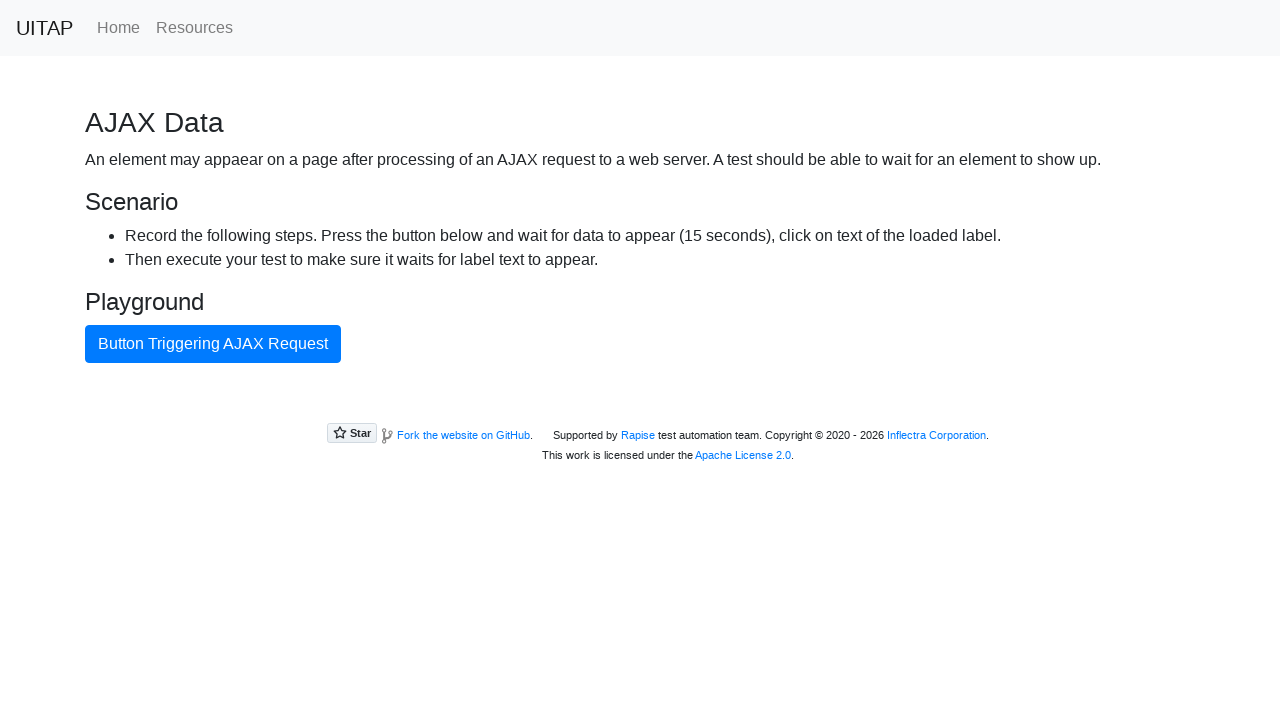

Navigated to AJAX test page
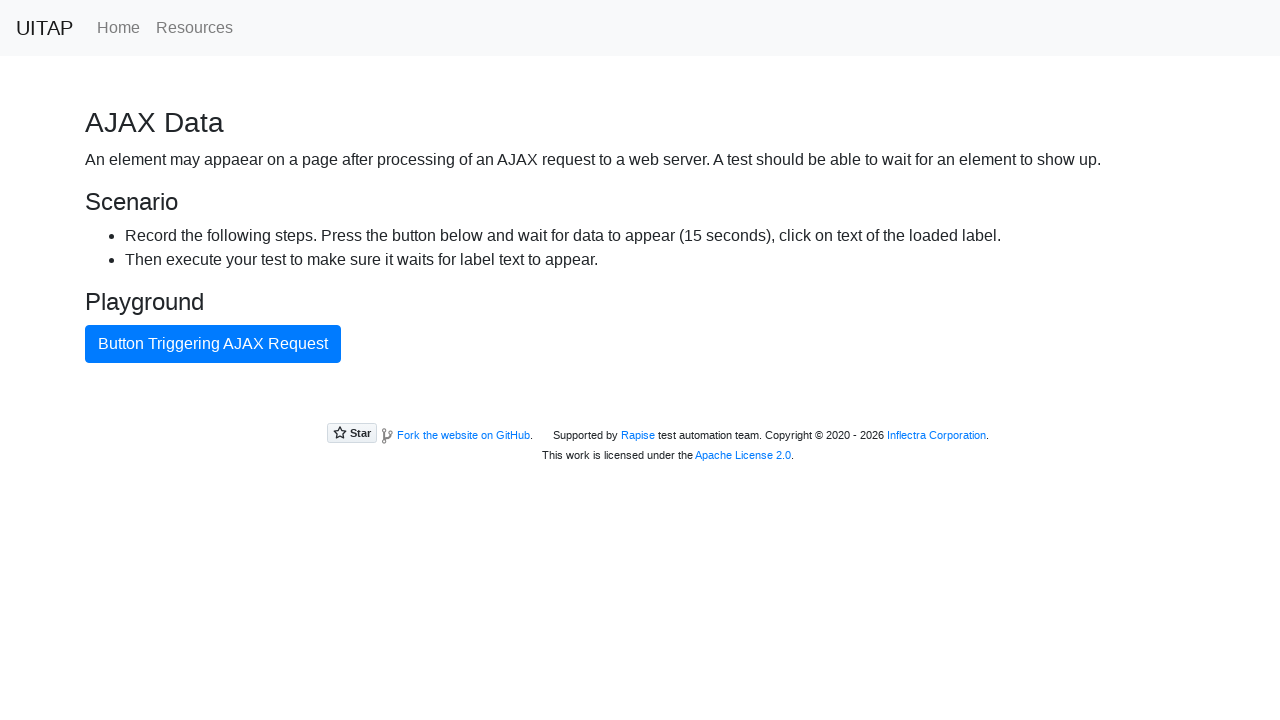

Clicked AJAX button to trigger the request at (213, 344) on #ajaxButton
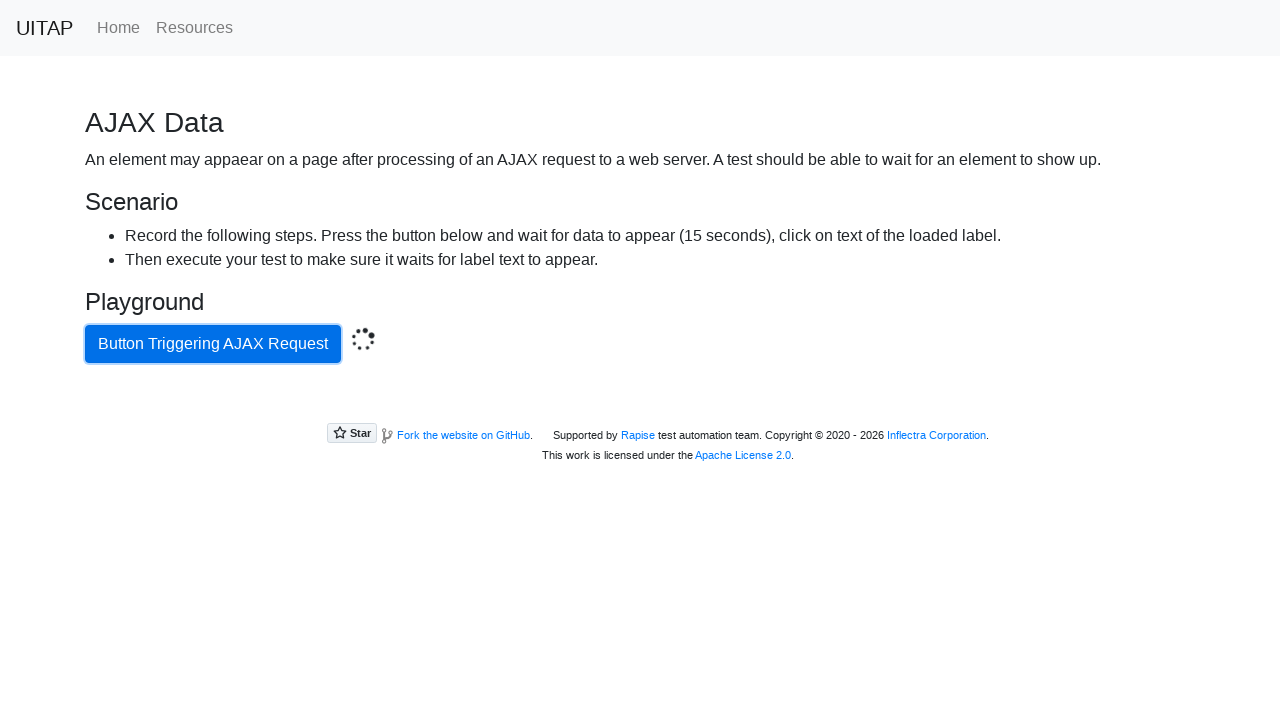

Clicked success button after AJAX content loaded at (640, 405) on .bg-success
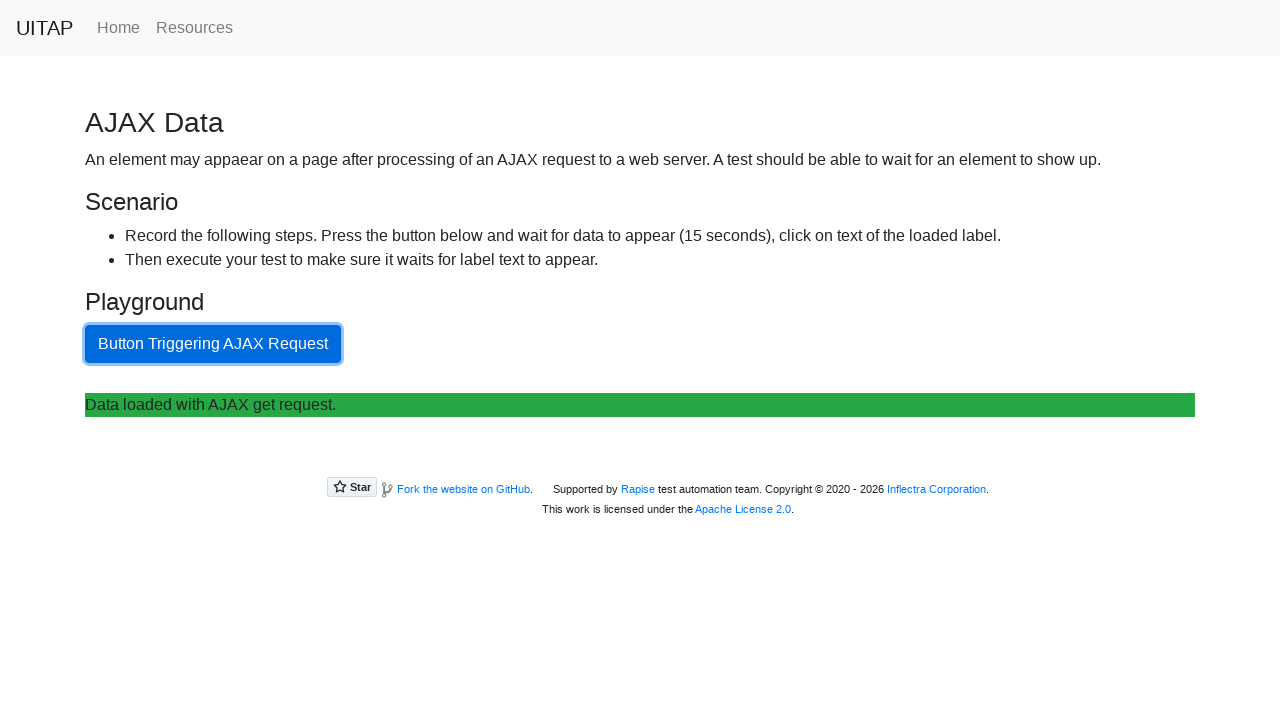

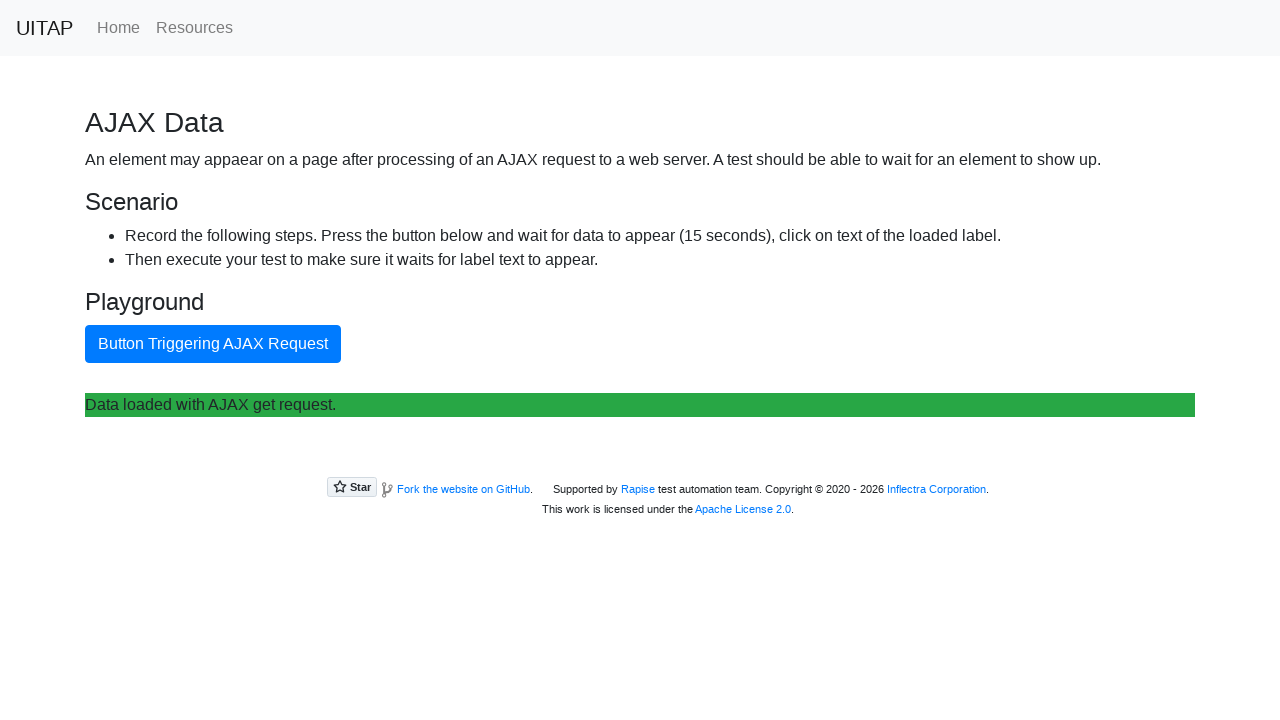